Tests navigation through category menu by hovering over "Obuca" (Footwear), then "Sportska obuca" (Sports footwear), and clicking on "Patike za tenis" (Tennis shoes) subcategory, then verifies the correct page loads.

Starting URL: https://eplaneta.rs

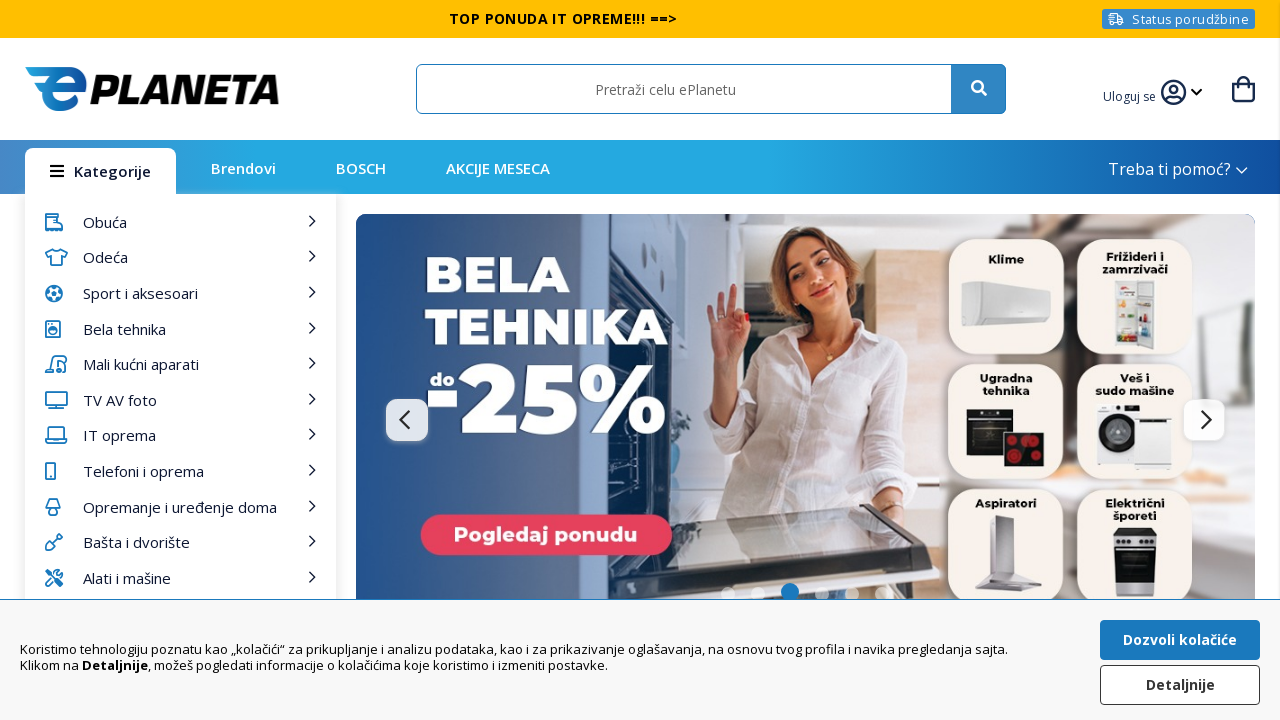

Hovered over 'Obuca' (Footwear) main category at (181, 222) on li#category-node-3289
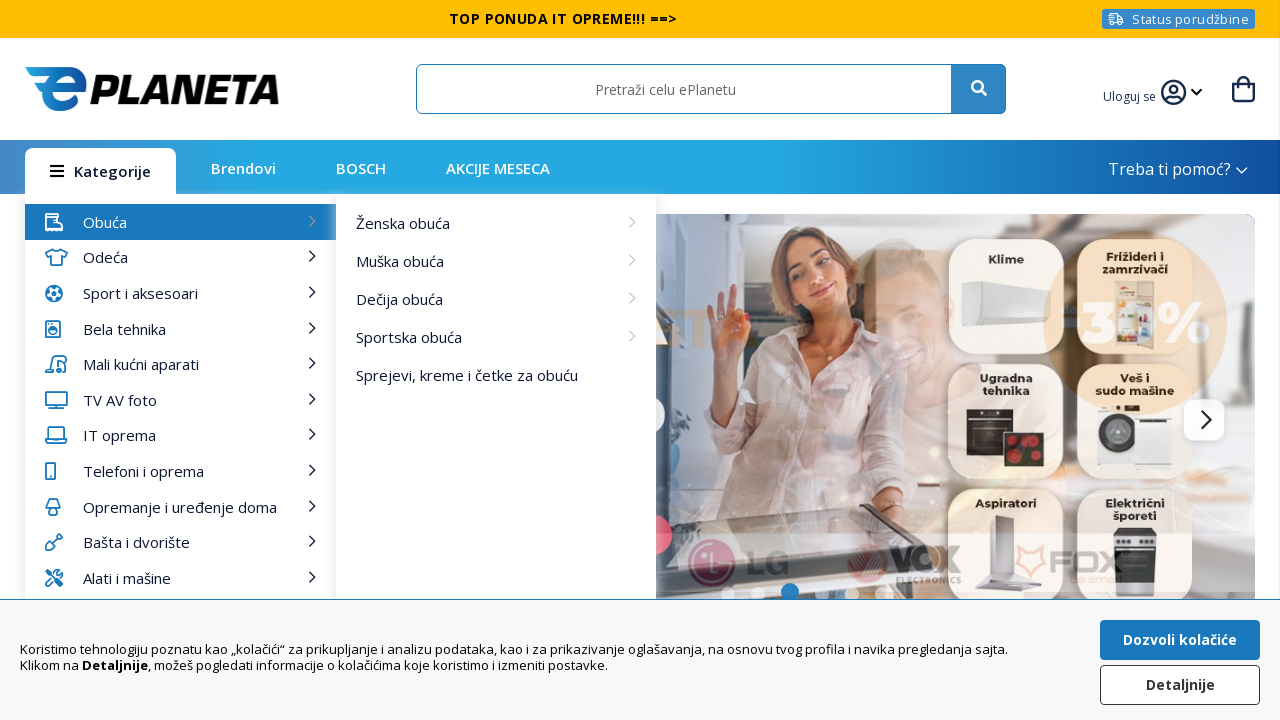

'Sportska obuca' (Sports footwear) subcategory became visible
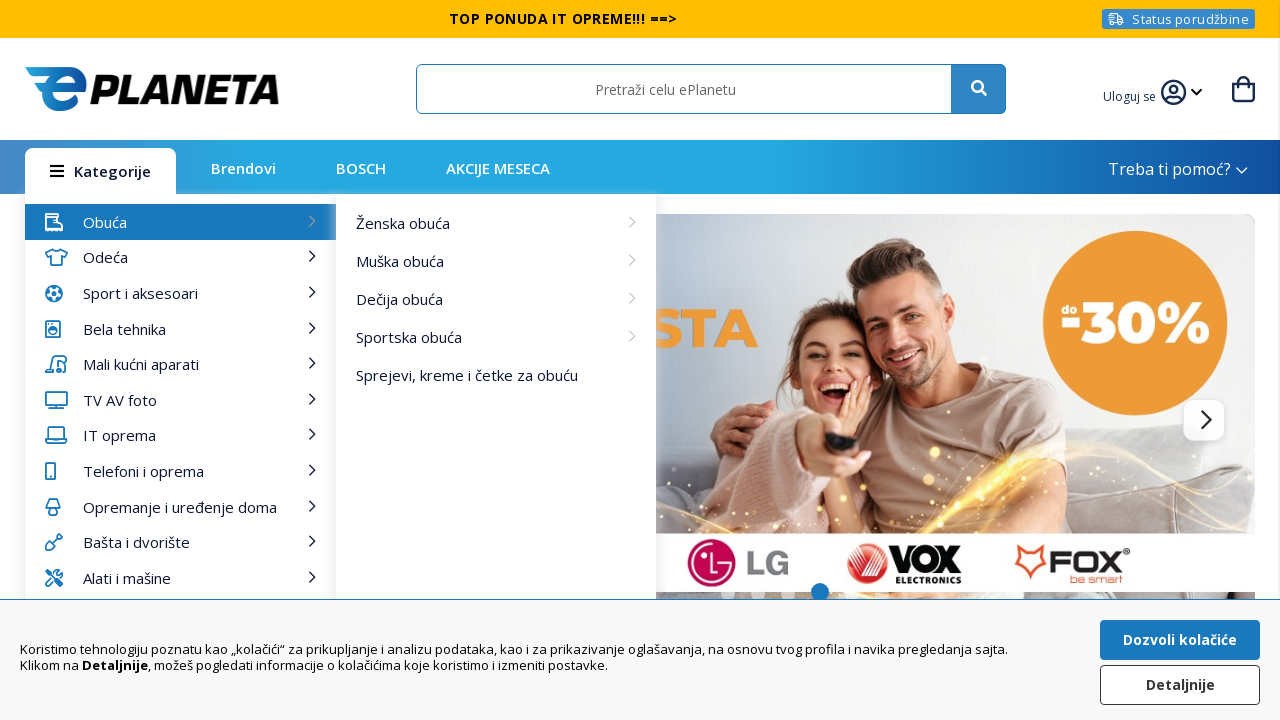

Hovered over 'Sportska obuca' (Sports footwear) subcategory at (496, 337) on li#category-node-33998
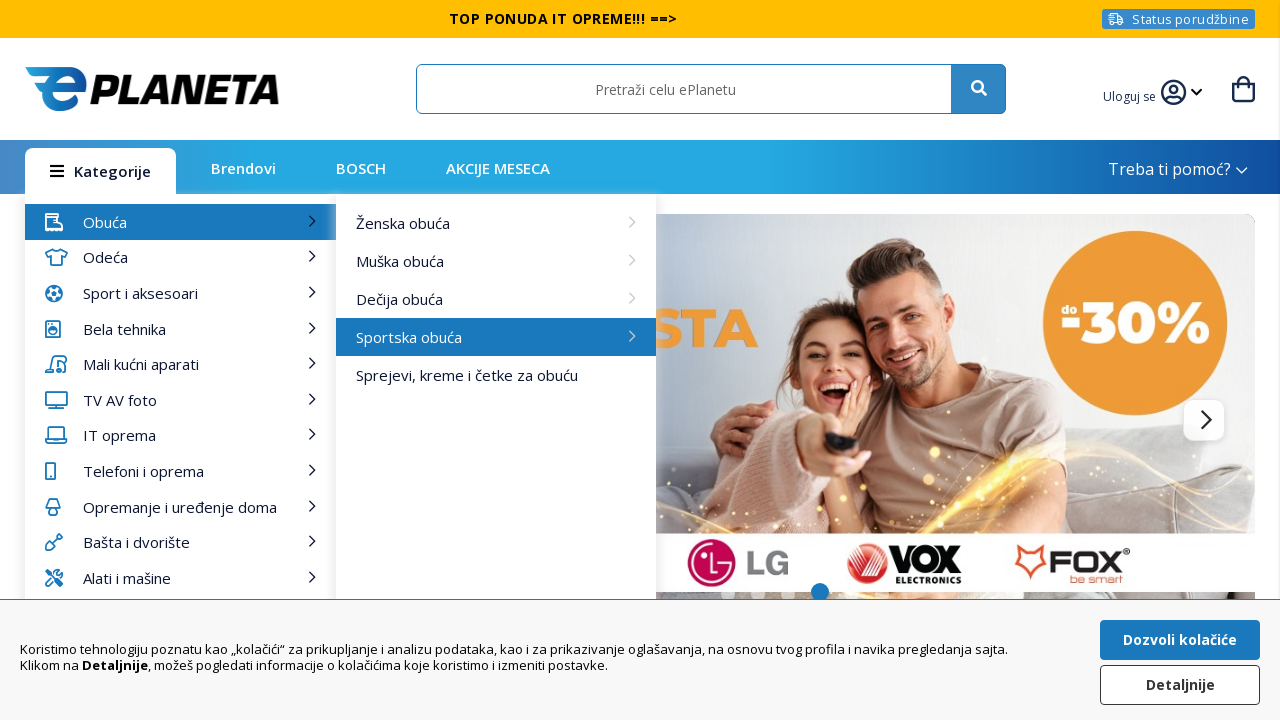

'Patike za tenis' (Tennis shoes) link became visible
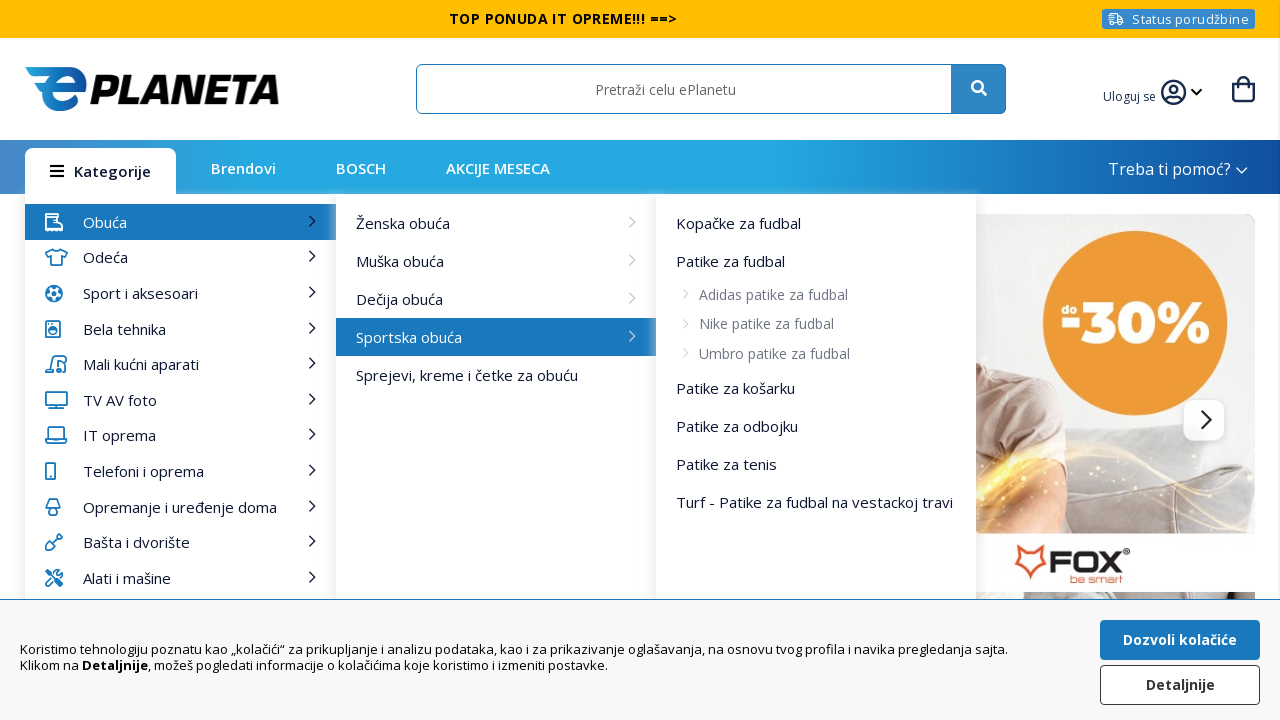

Clicked on 'Patike za tenis' (Tennis shoes) link at (816, 464) on a[href='https://eplaneta.rs/obuca/sportska-obuca/patike-za-tenis.html']
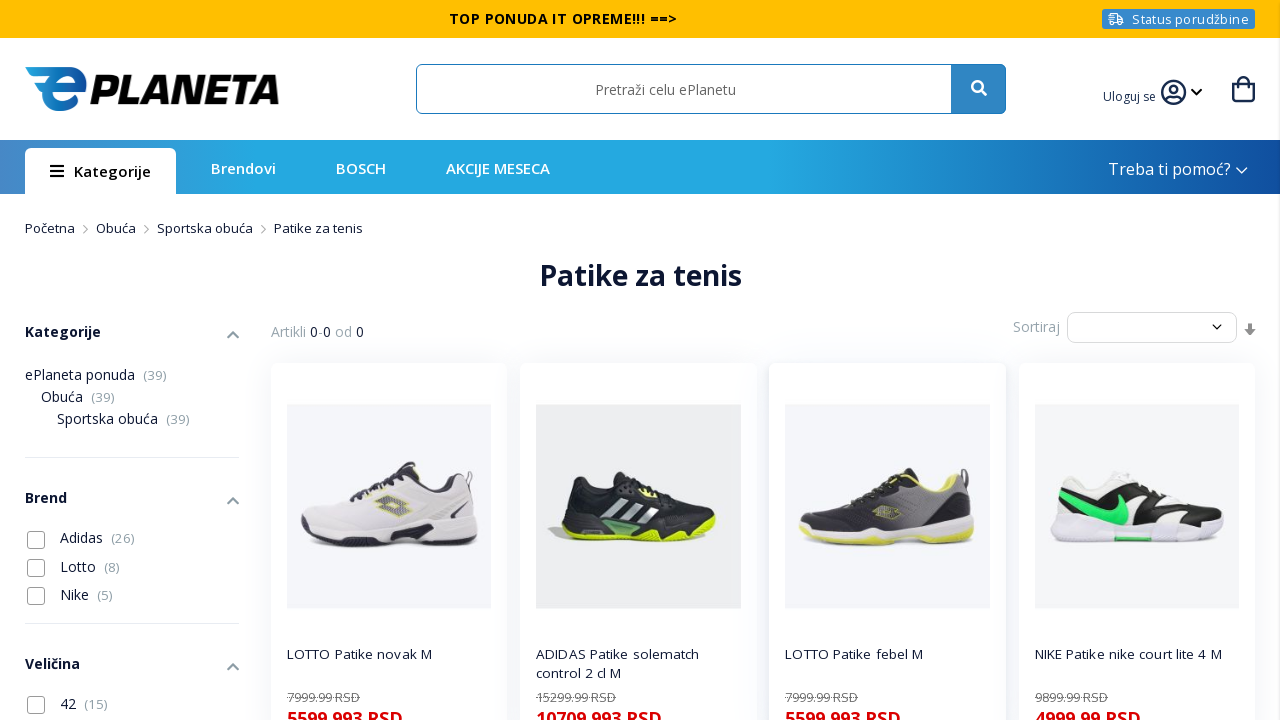

Tennis shoes page loaded and title element verified
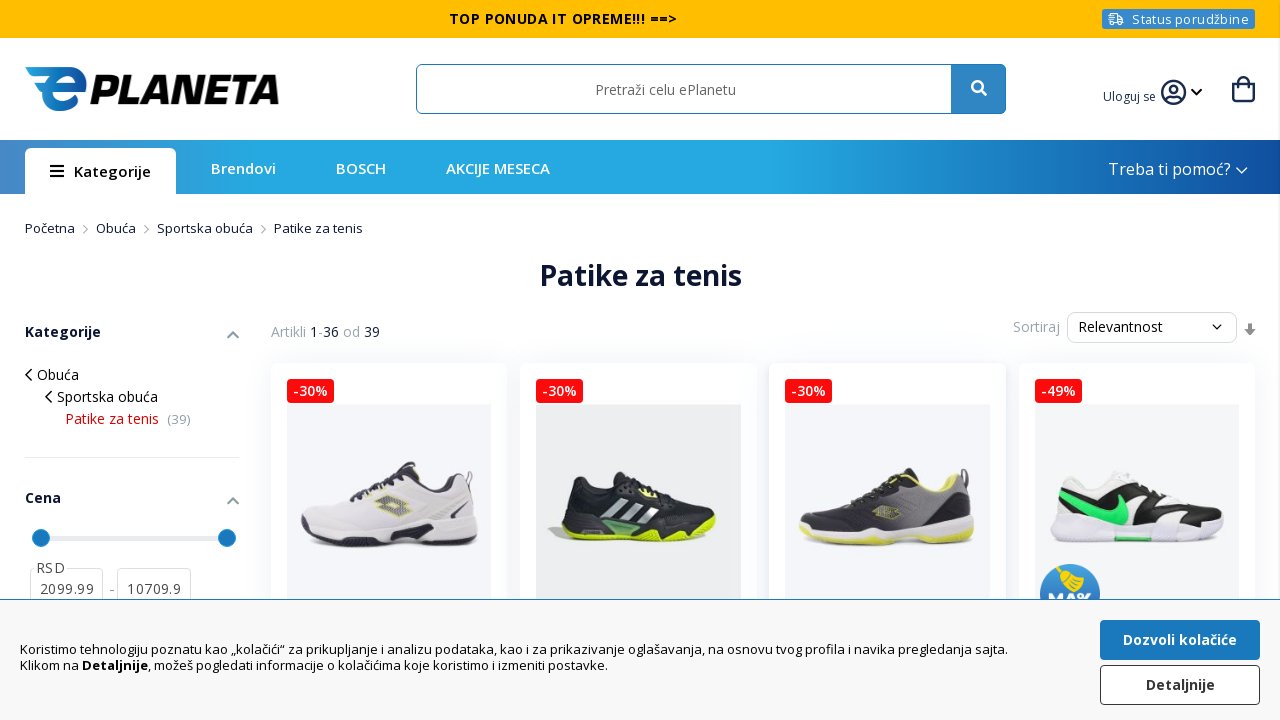

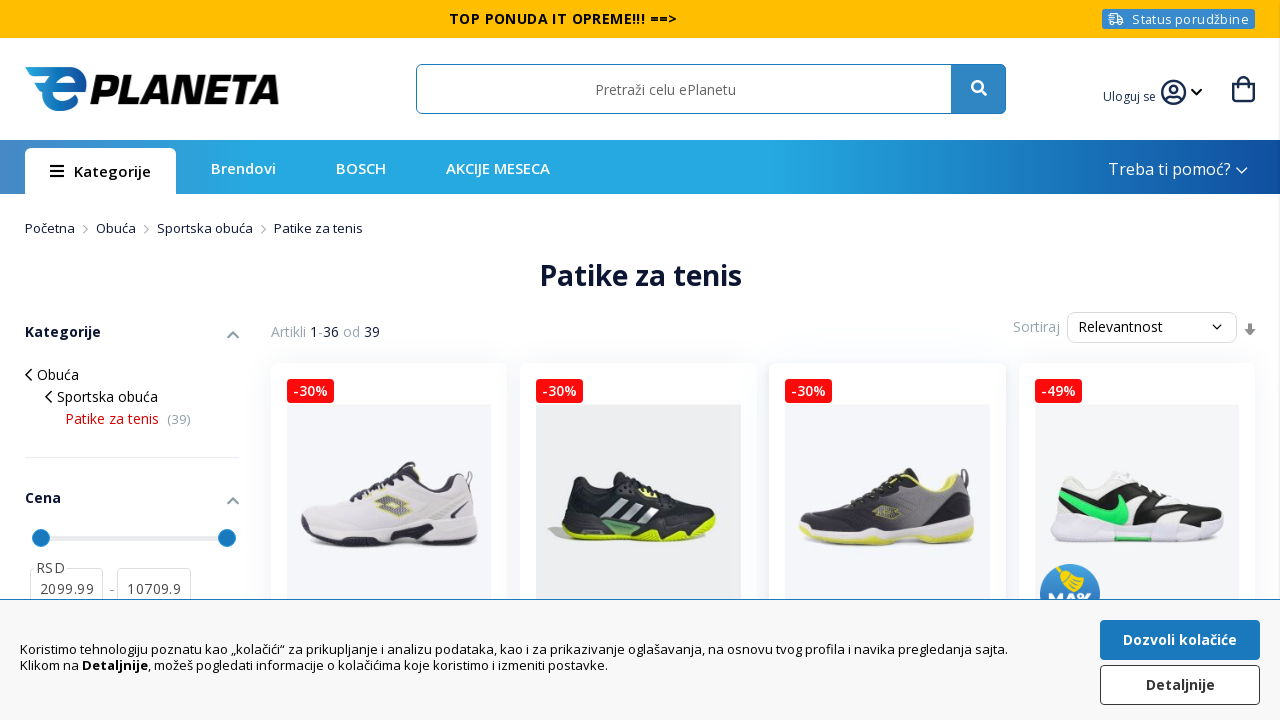